Tests React Semantic UI dropdowns by selecting "Angola" from a search selection dropdown, then navigating to another page and selecting "Matt" from a standard selection dropdown.

Starting URL: https://react.semantic-ui.com/maximize/dropdown-example-search-selection/

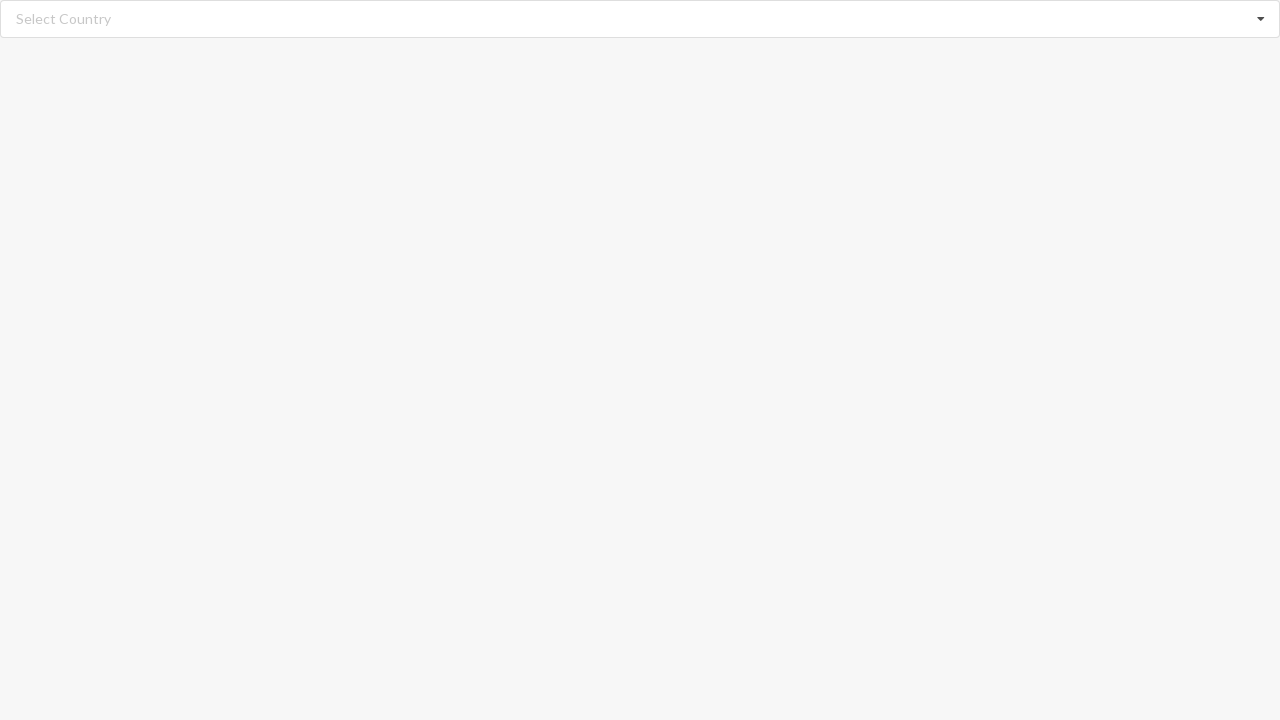

Clicked dropdown to open search selection menu at (640, 19) on div.dropdown
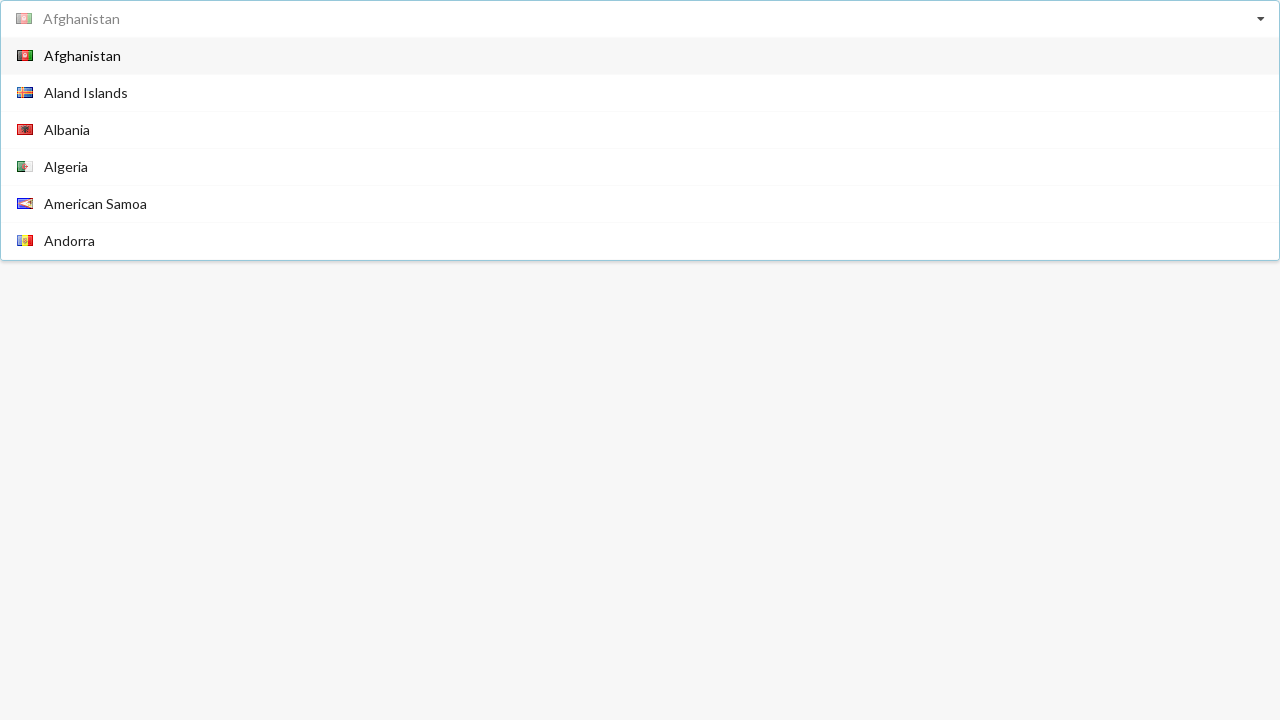

Dropdown menu became visible
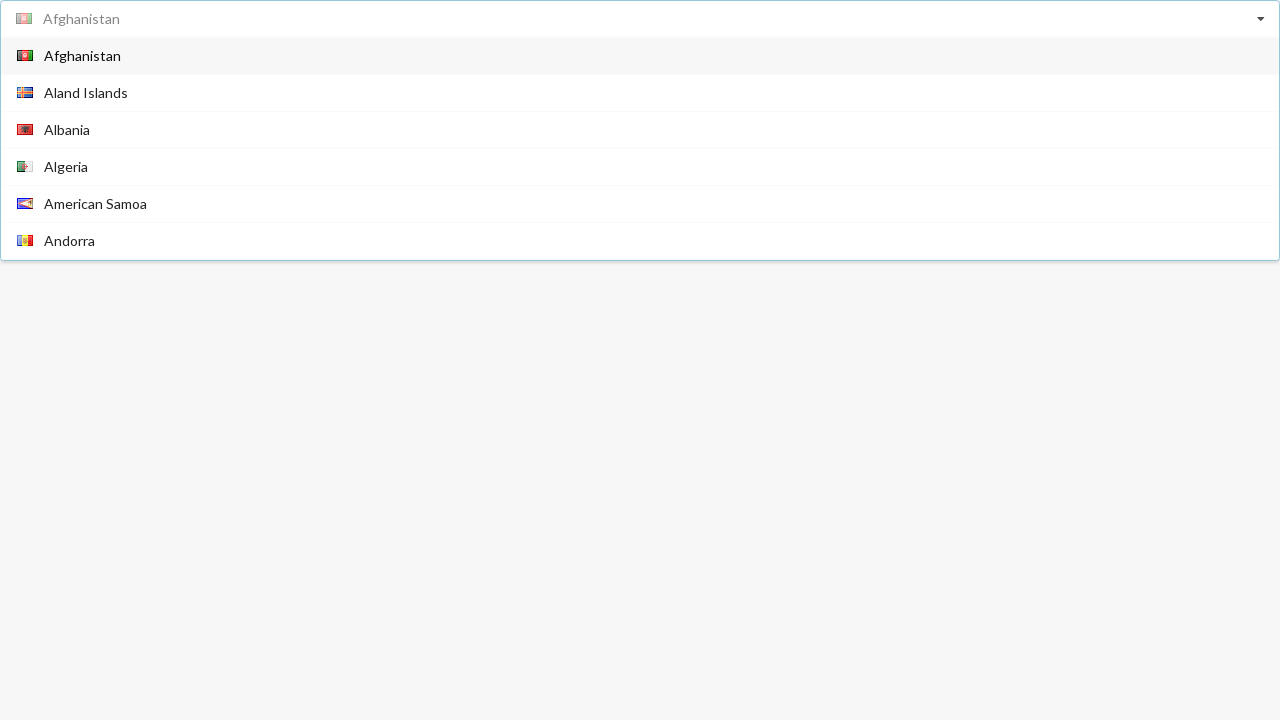

Selected 'Angola' from search selection dropdown at (66, 148) on div[class='visible menu transition'] span:has-text('Angola')
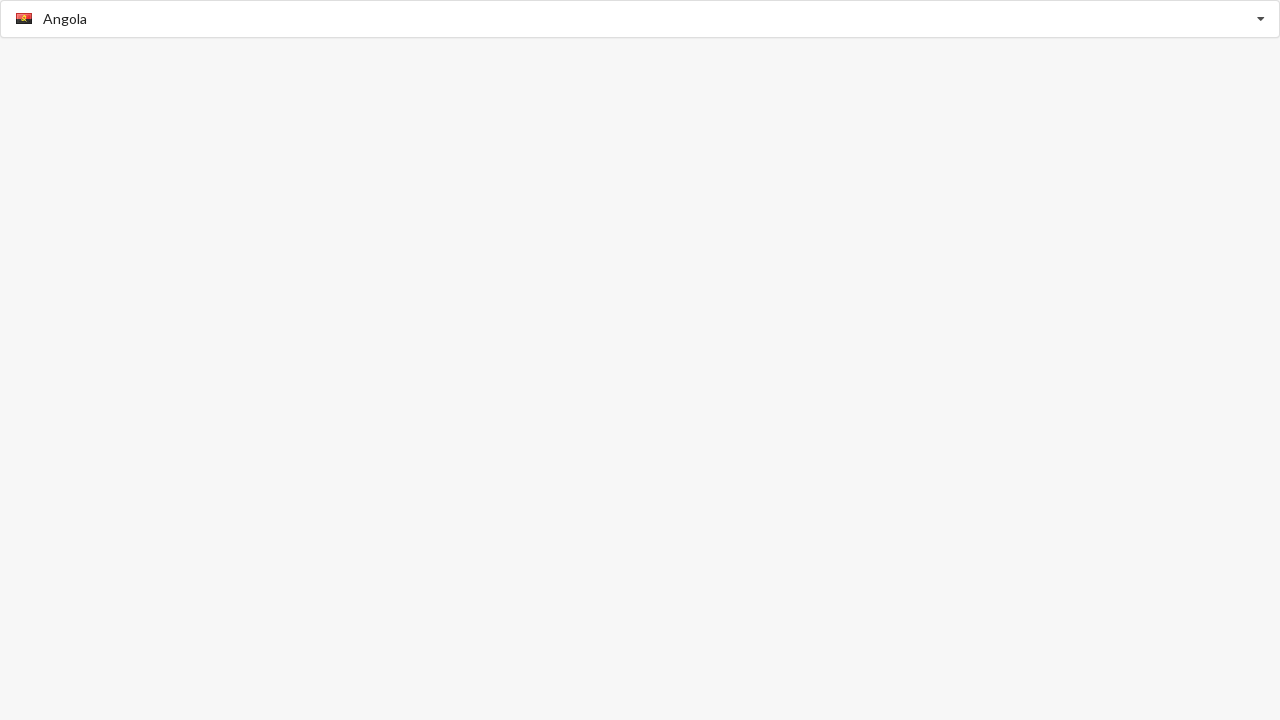

Navigated to standard selection dropdown example page
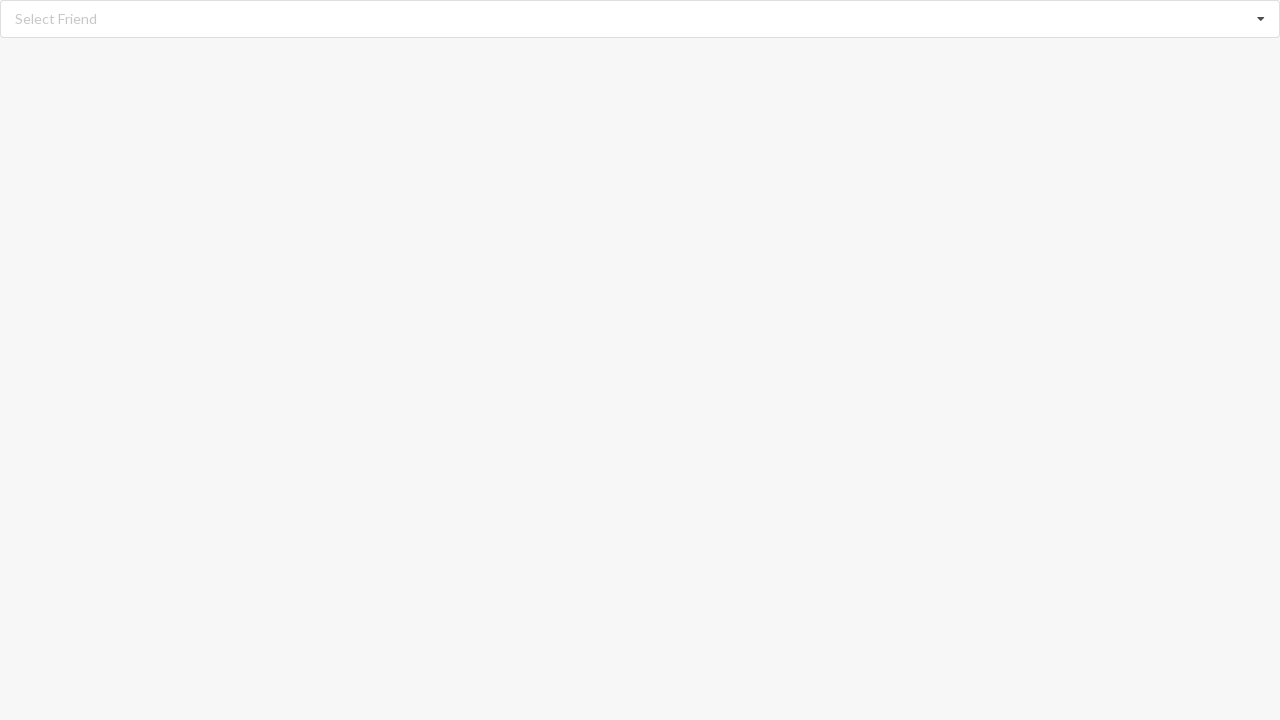

Clicked dropdown to open standard selection menu at (640, 19) on div.dropdown
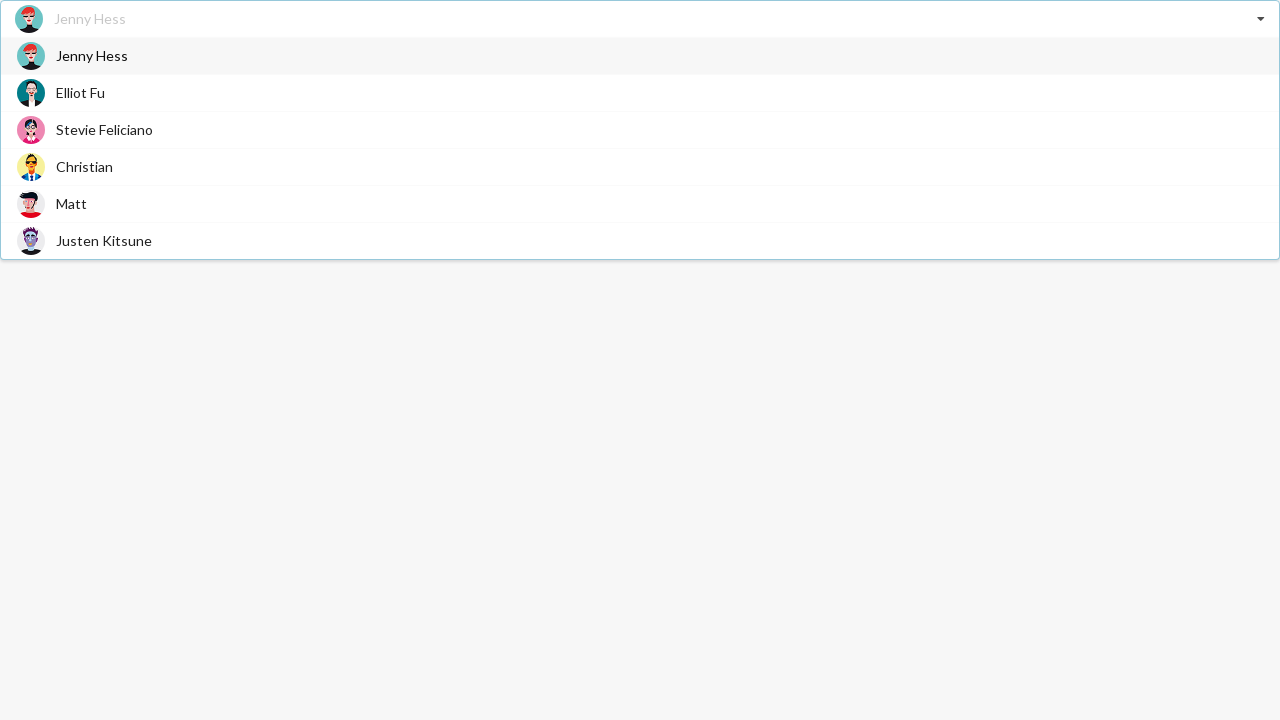

Dropdown items became visible
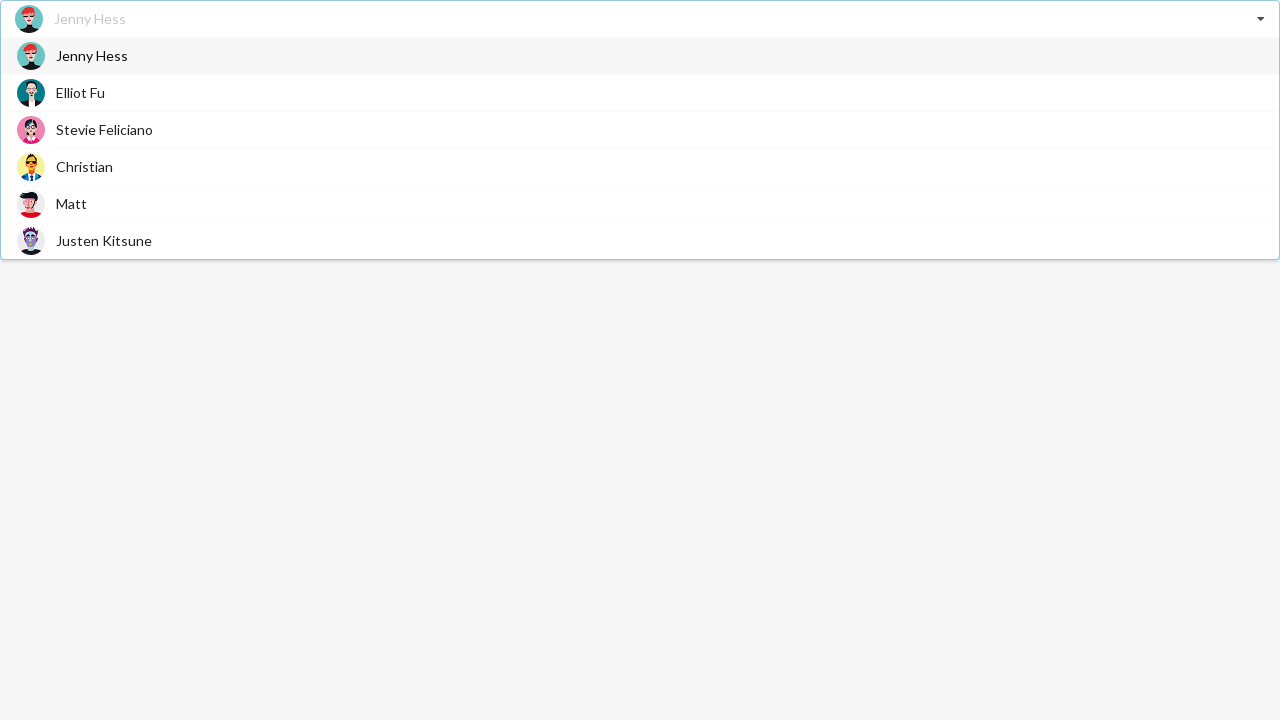

Selected 'Matt' from standard selection dropdown at (72, 204) on div.item span.text:has-text('Matt')
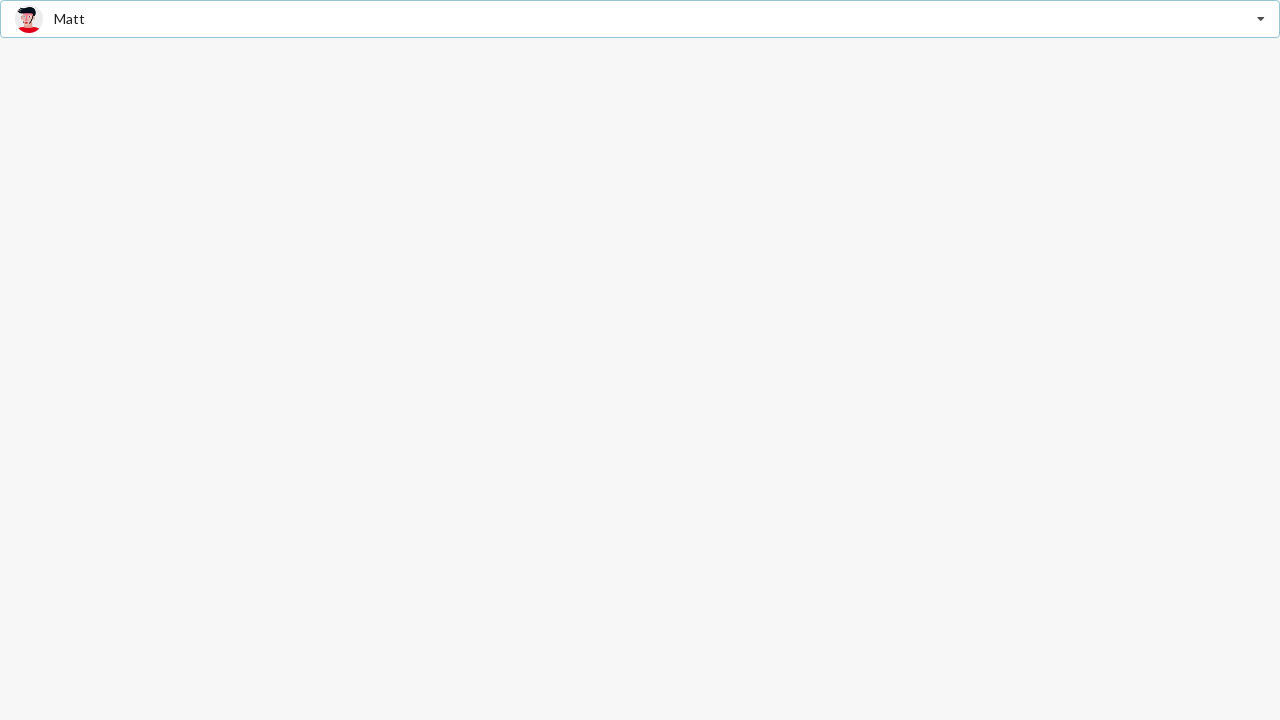

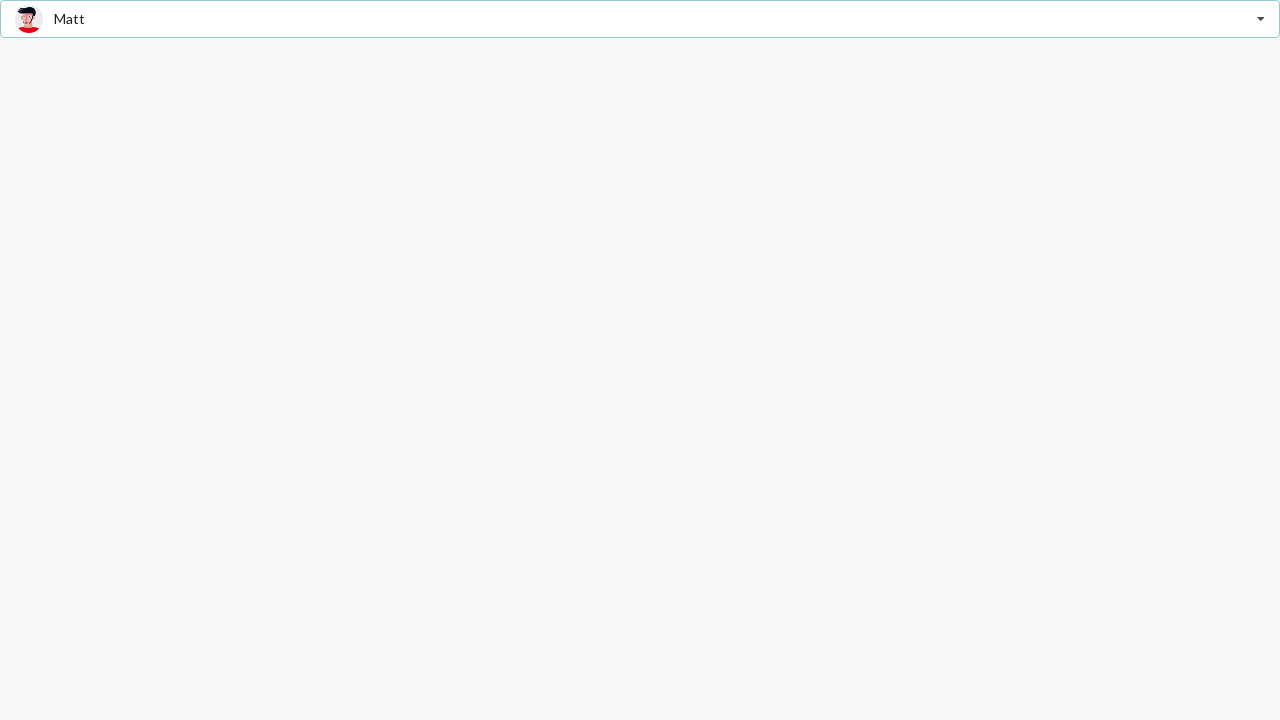